Tests that the forgot password link is clickable and navigates to password reset page

Starting URL: https://b2c.passport.rt.ru

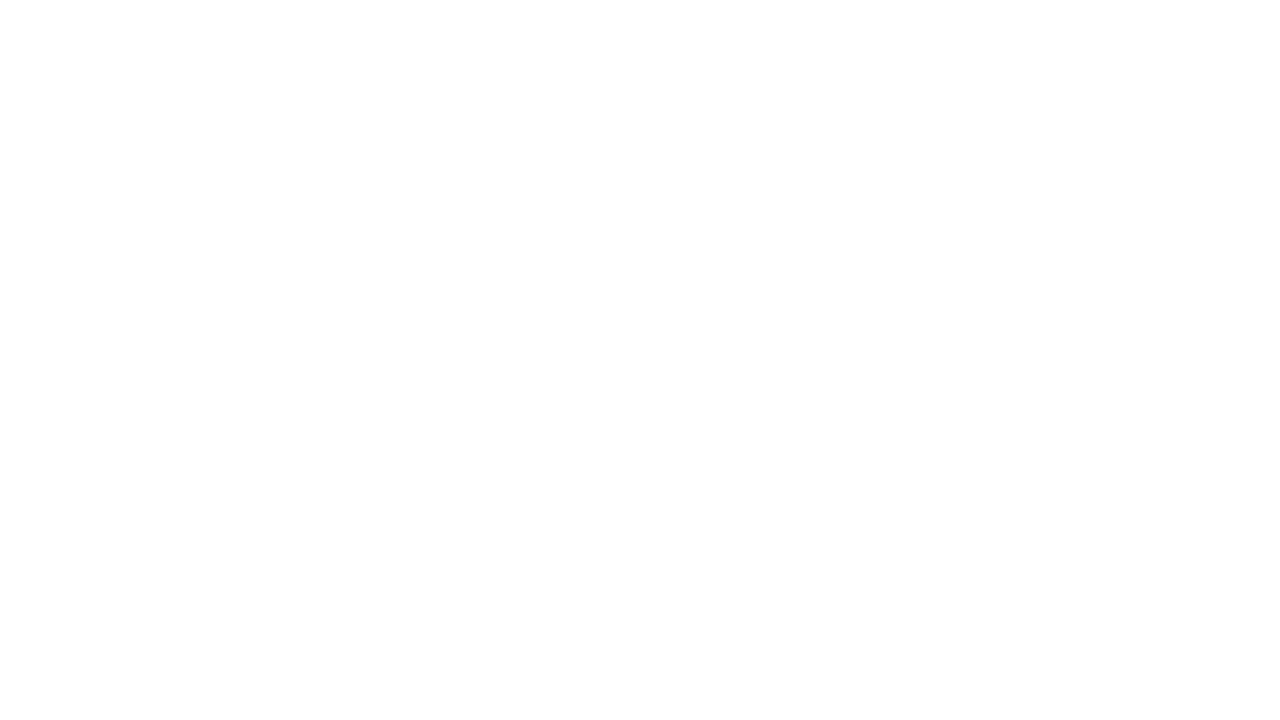

Clicked forgot password link at (1102, 467) on #forgot_password
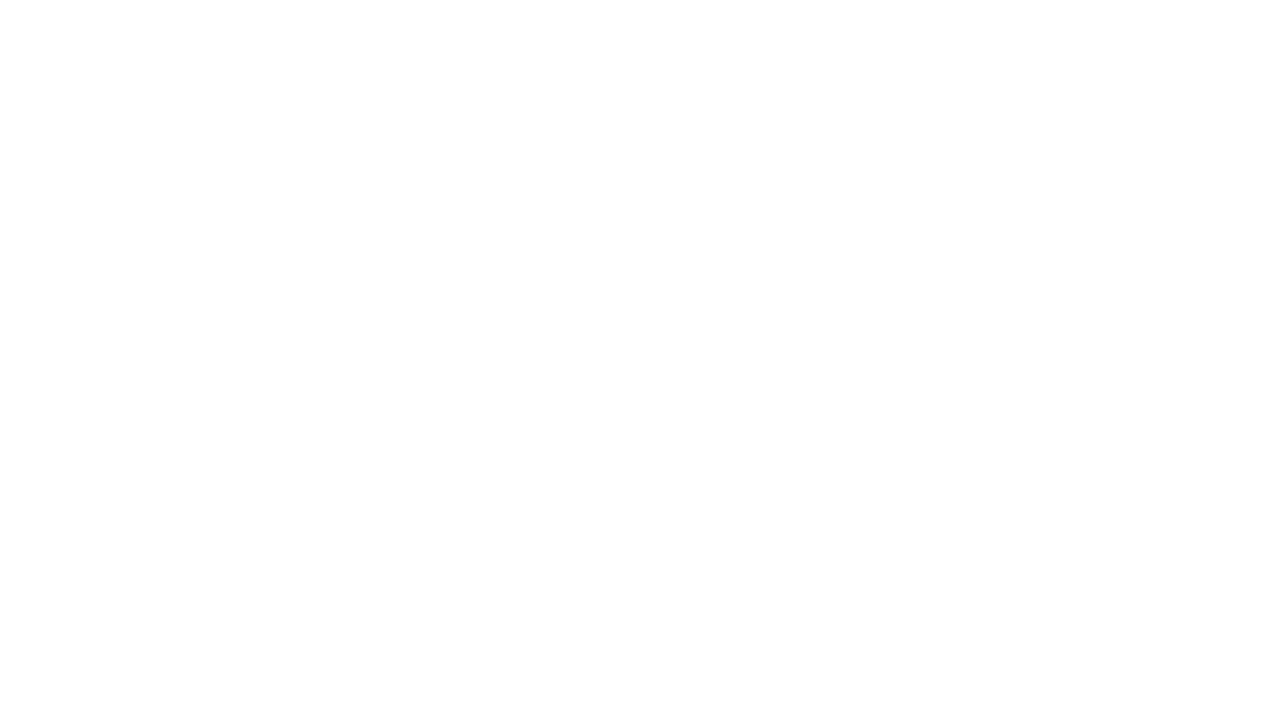

Navigated to password reset page
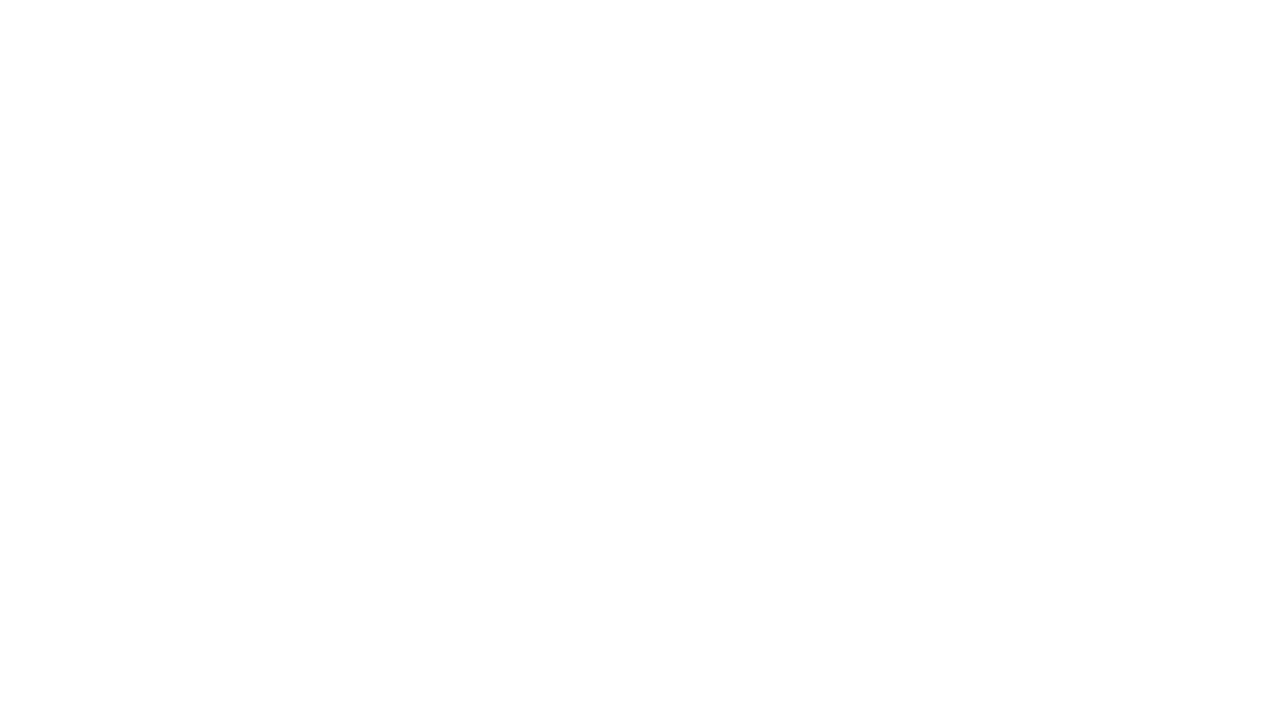

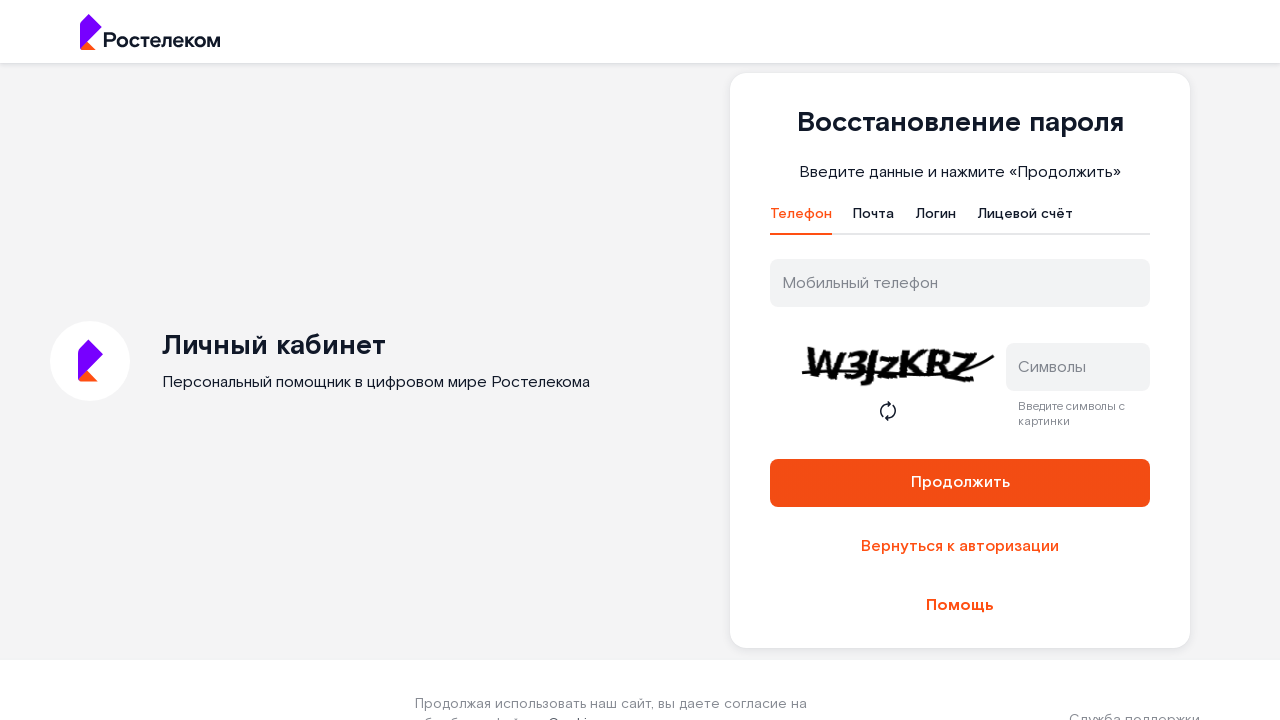